Tests Bootstrap dropdown functionality by clicking the dropdown button and selecting the JavaScript option from the list

Starting URL: http://seleniumpractise.blogspot.com/2016/08/bootstrap-dropdown-example-for-selenium.html

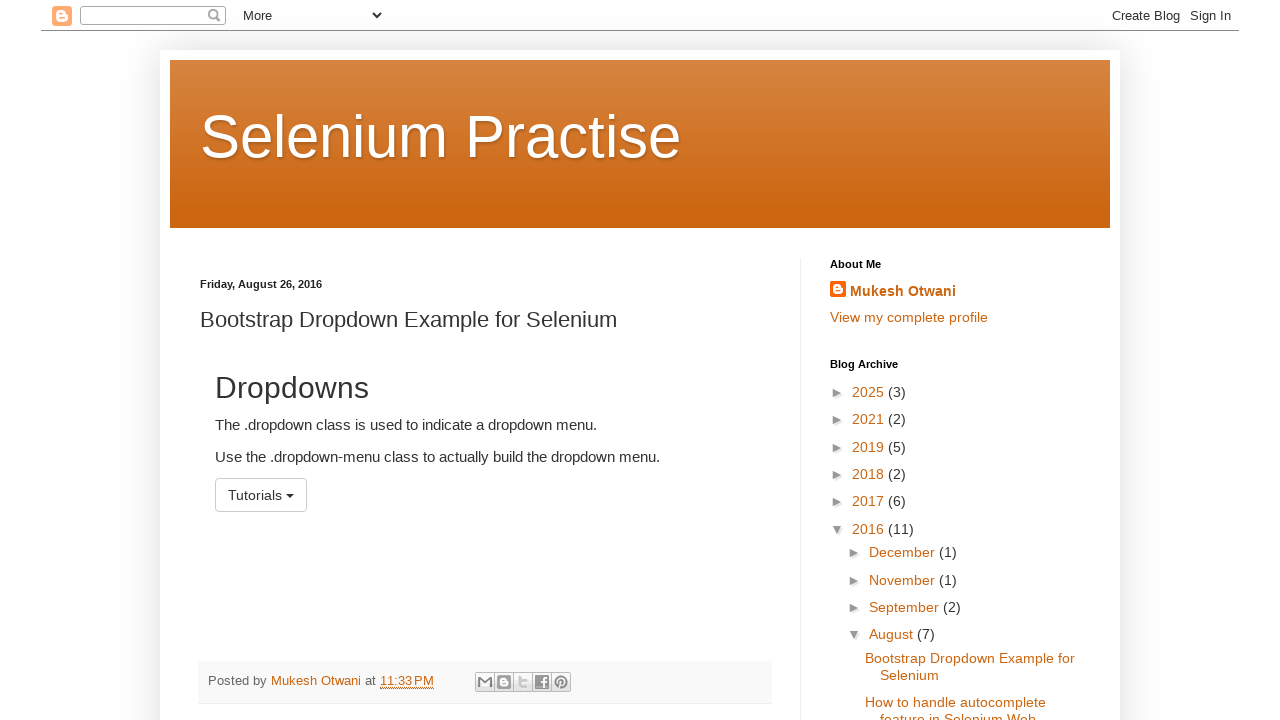

Clicked dropdown button to open the menu at (261, 495) on xpath=//div[@class='dropdown']/button
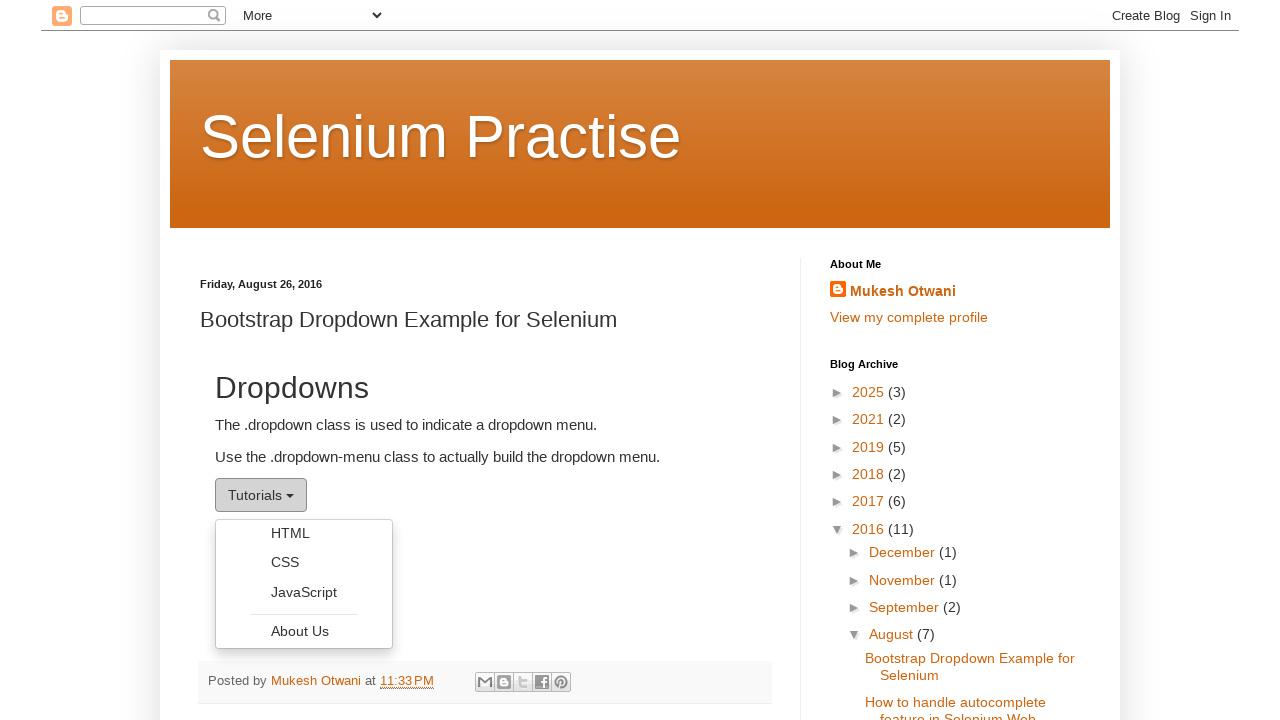

Dropdown items loaded and became visible
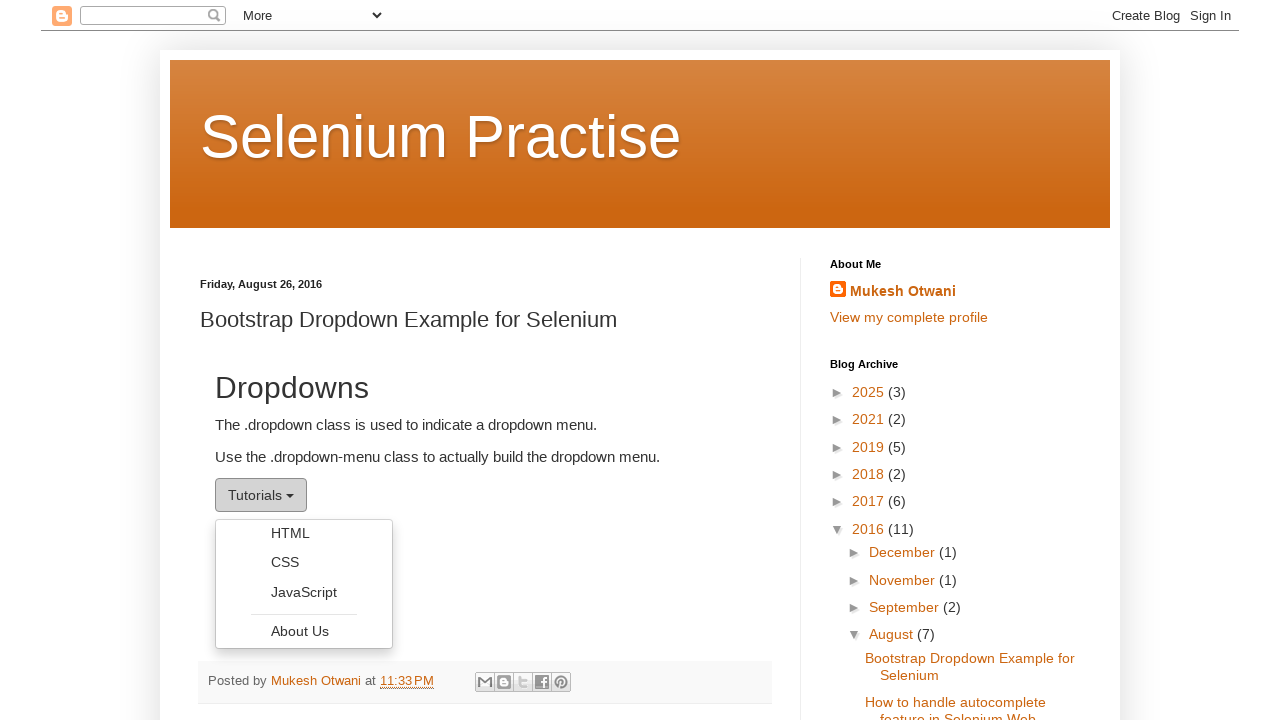

Retrieved all dropdown items from the list
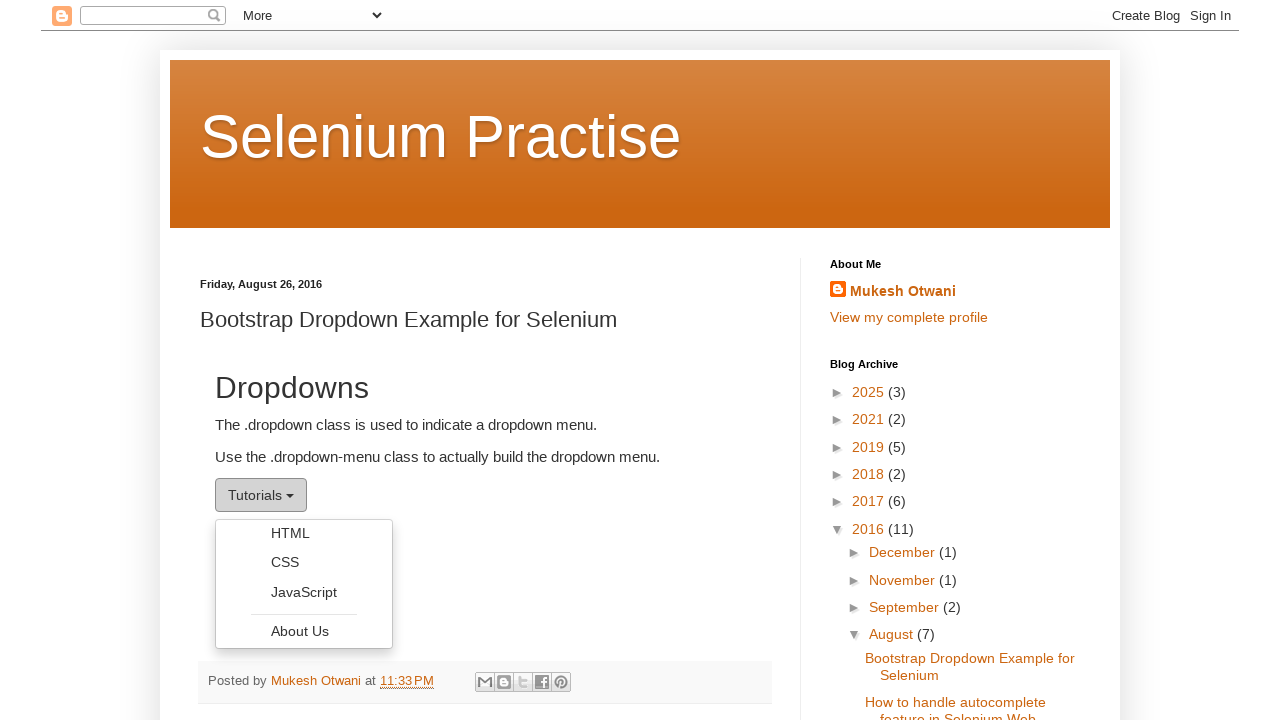

Selected JavaScript option from the dropdown menu
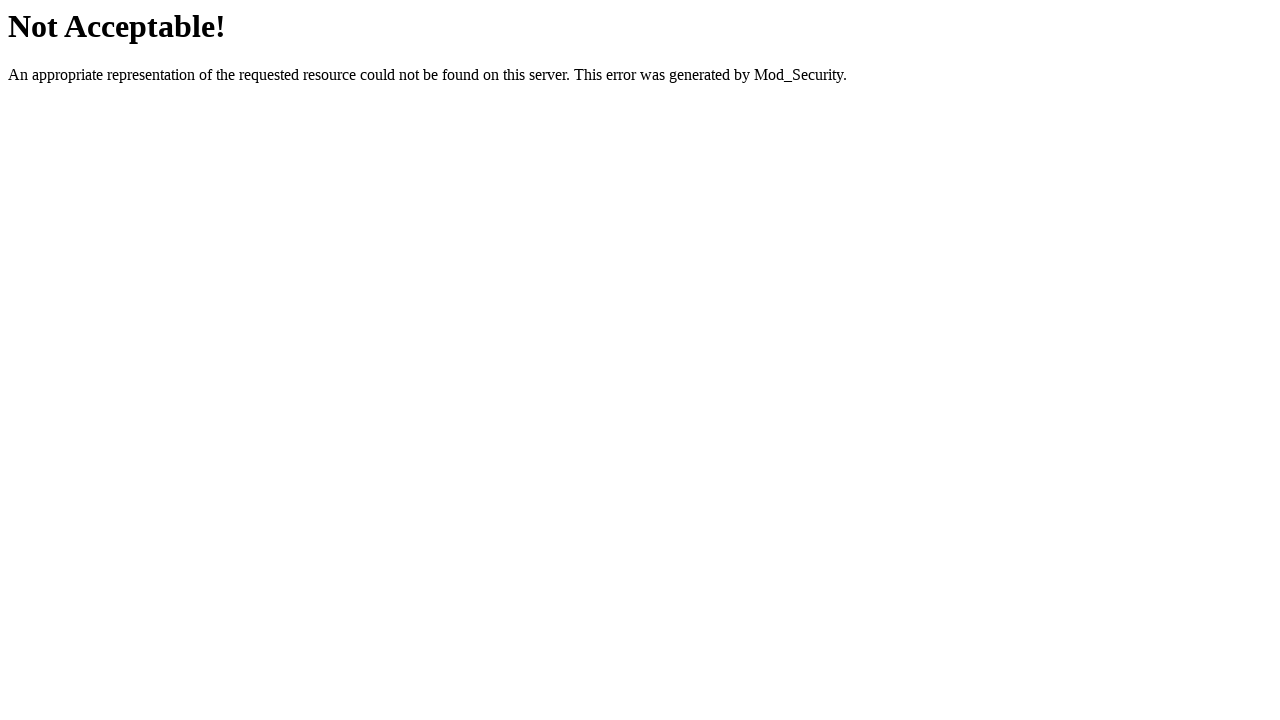

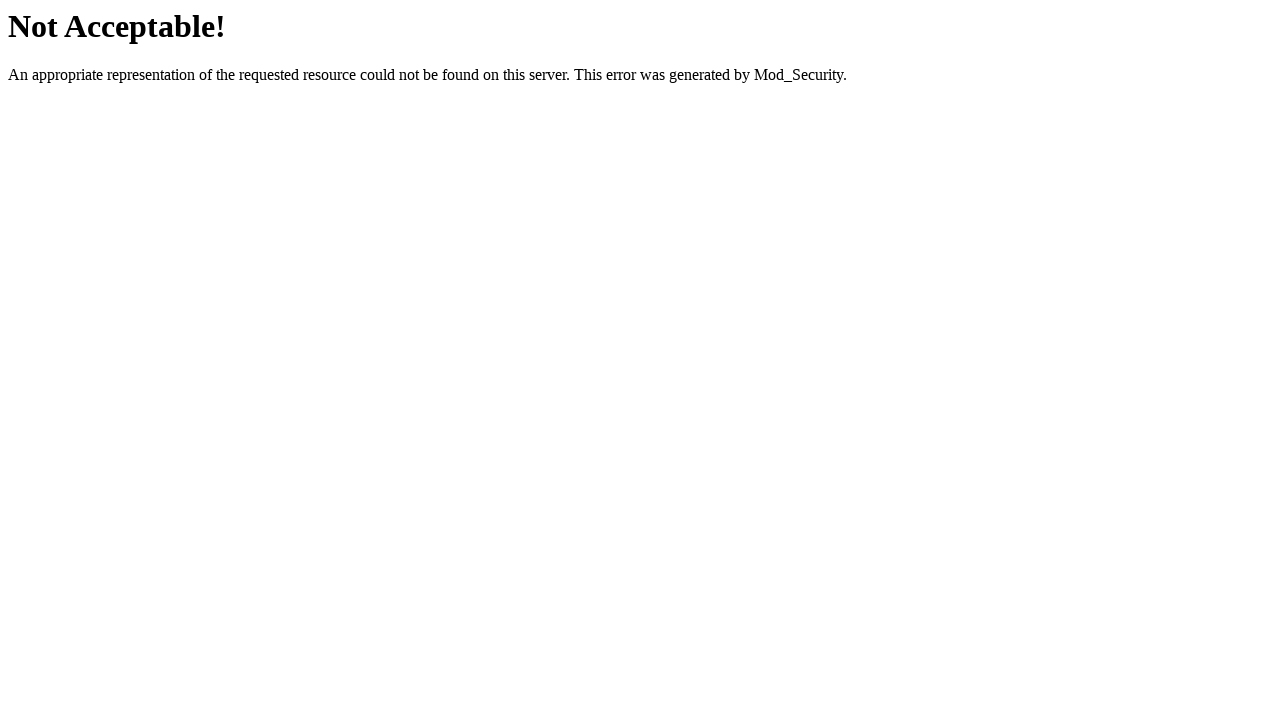